Tests blocking coupon request via route interception, adding product to cart, and attempting to apply a promo code

Starting URL: https://pizzeria.skillbox.cc/product/%d0%bf%d0%b8%d1%86%d1%86%d0%b0-4-%d0%b2-1/

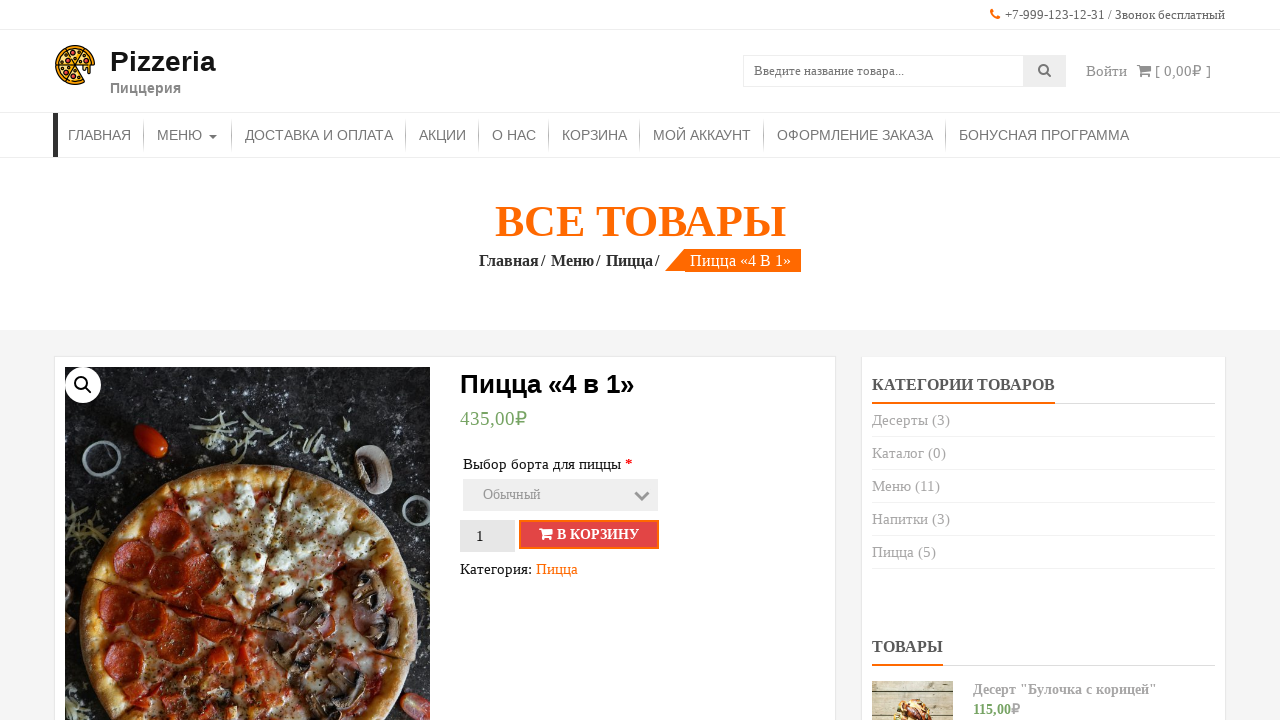

Set up route interception to block coupon activation requests
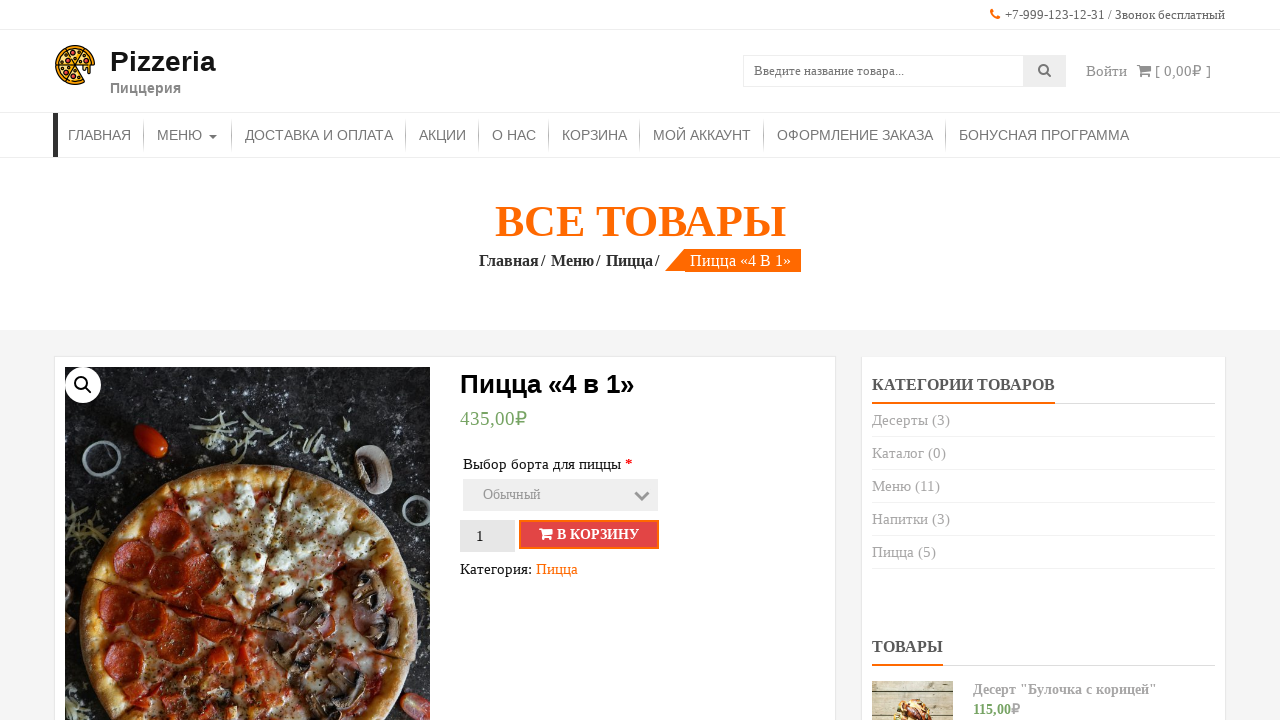

Reloaded page to apply route interception
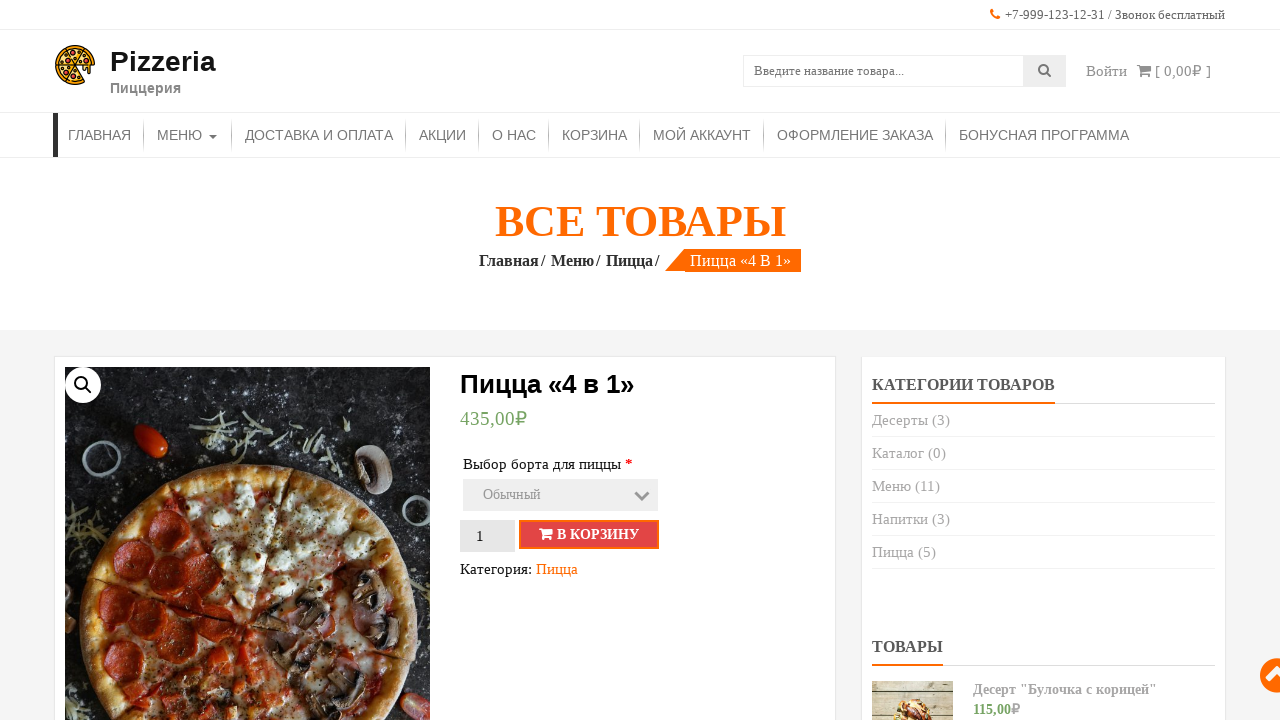

Clicked add to cart button for pizza product at (589, 535) on xpath=//button[@name='add-to-cart']
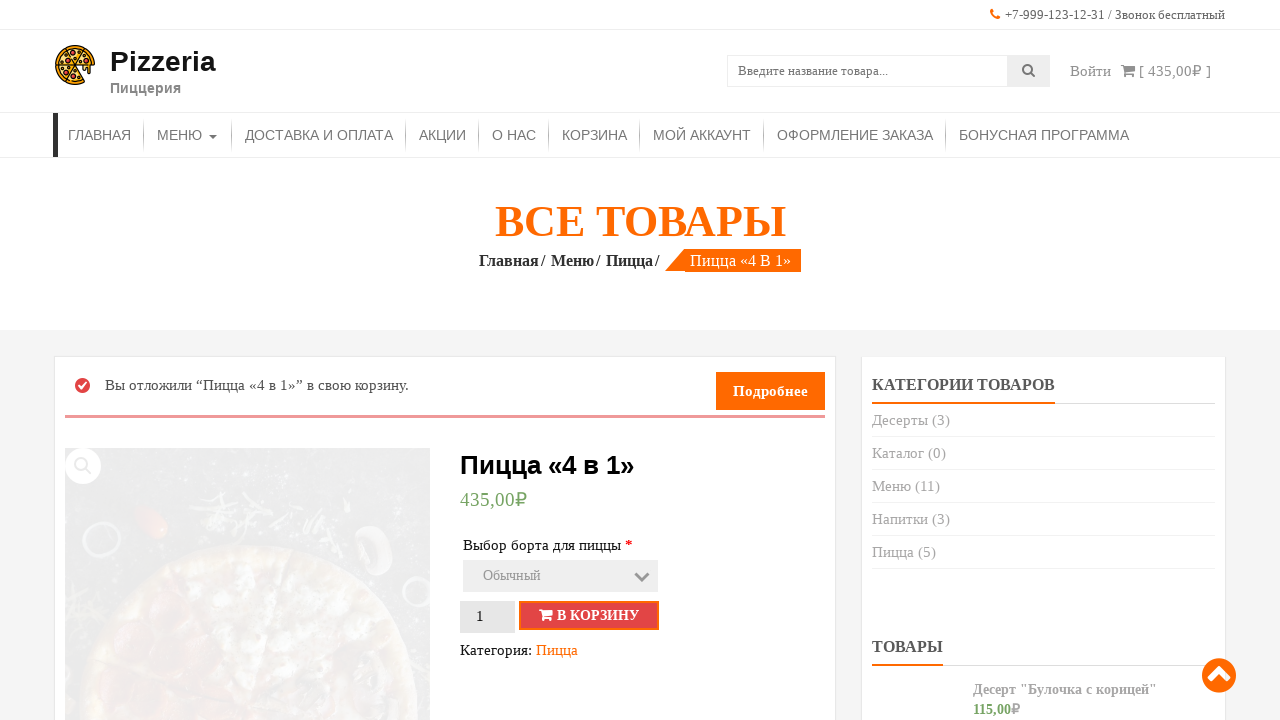

Clicked shopping cart icon to navigate to cart at (1128, 70) on xpath=//i[@class='fa fa-shopping-cart']
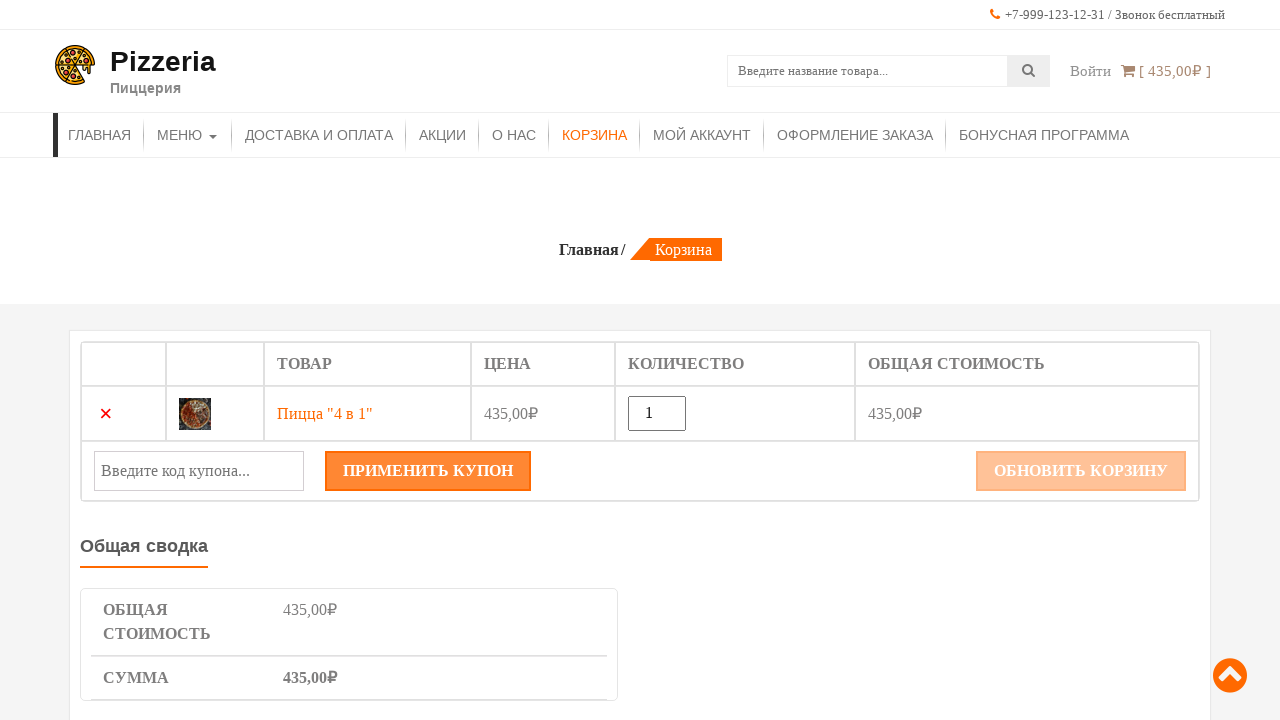

Waited for cart page to fully load
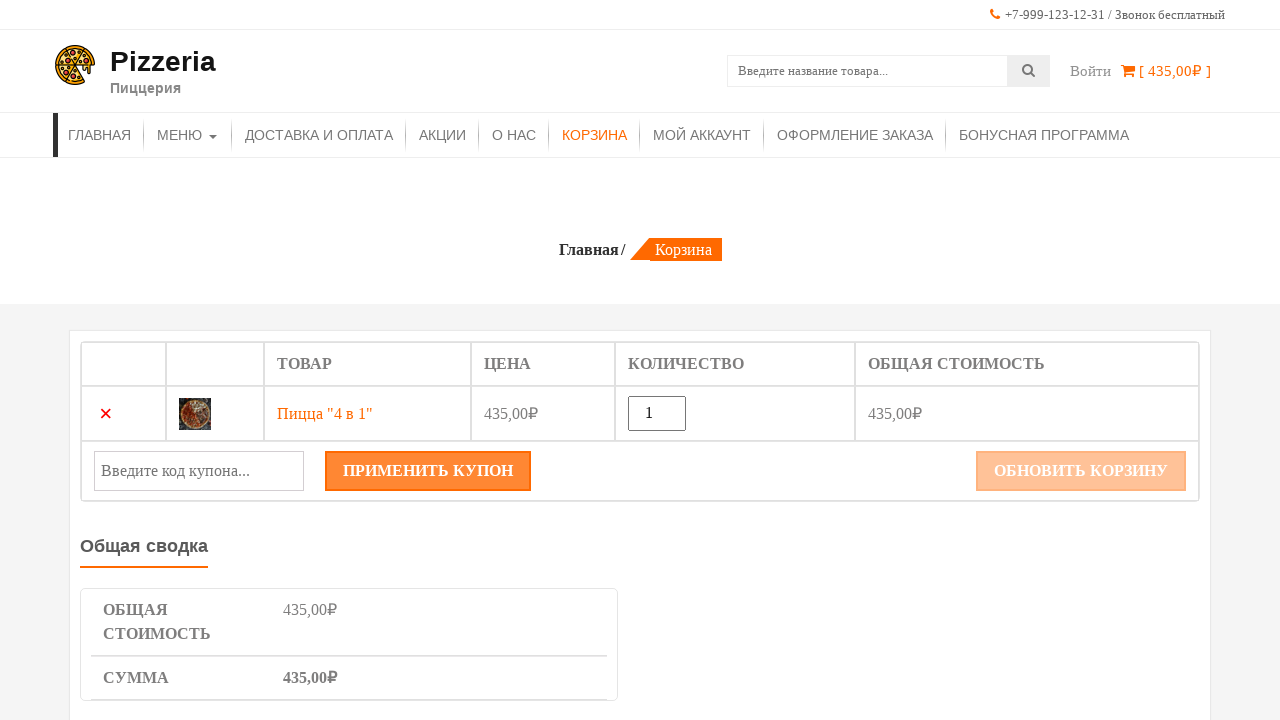

Entered promo code 'GIVEMEHALYAVA' in coupon field on xpath=//input[@name='coupon_code']
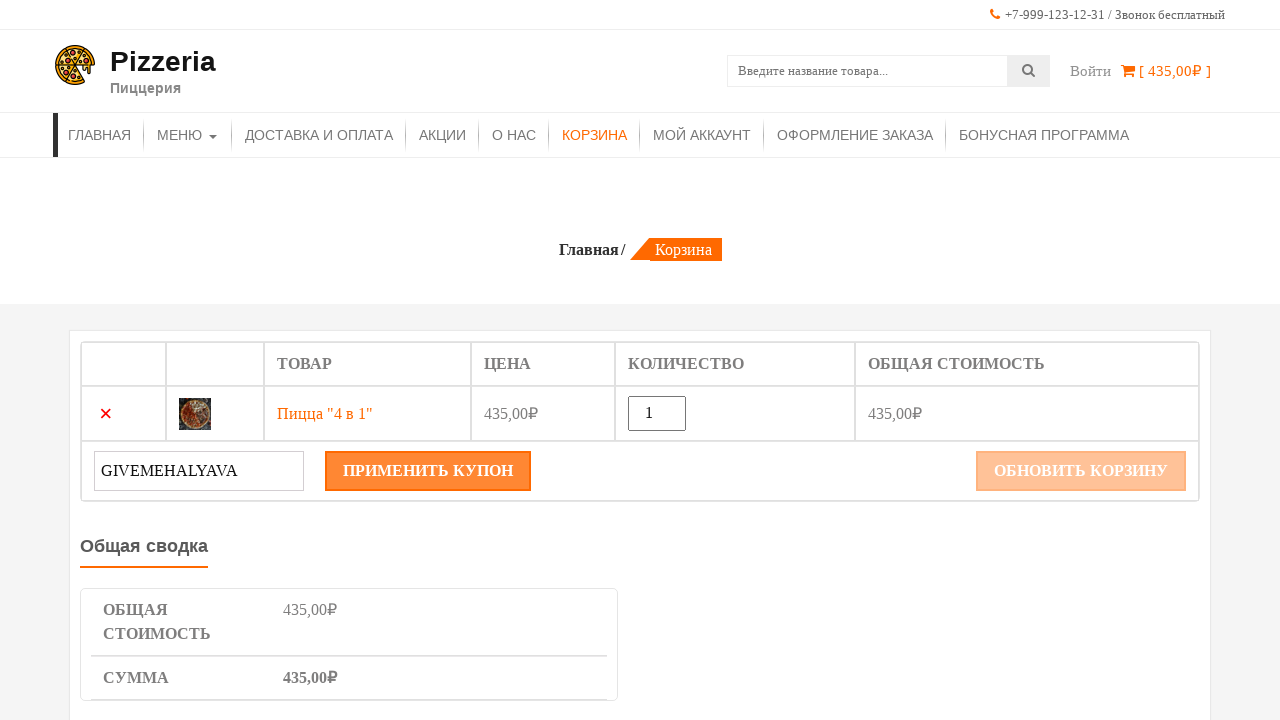

Clicked Apply Coupon button to attempt coupon activation at (428, 471) on xpath=//button[@name='apply_coupon']
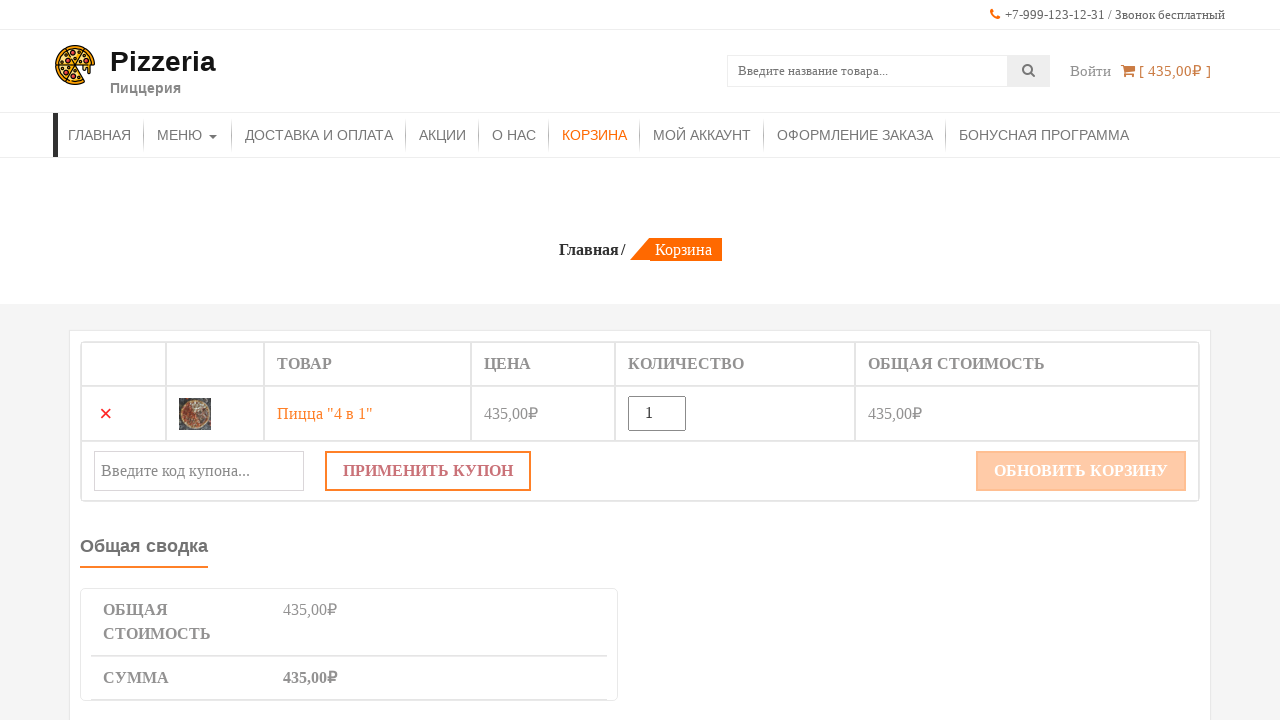

Waited for coupon application response (route should be blocked)
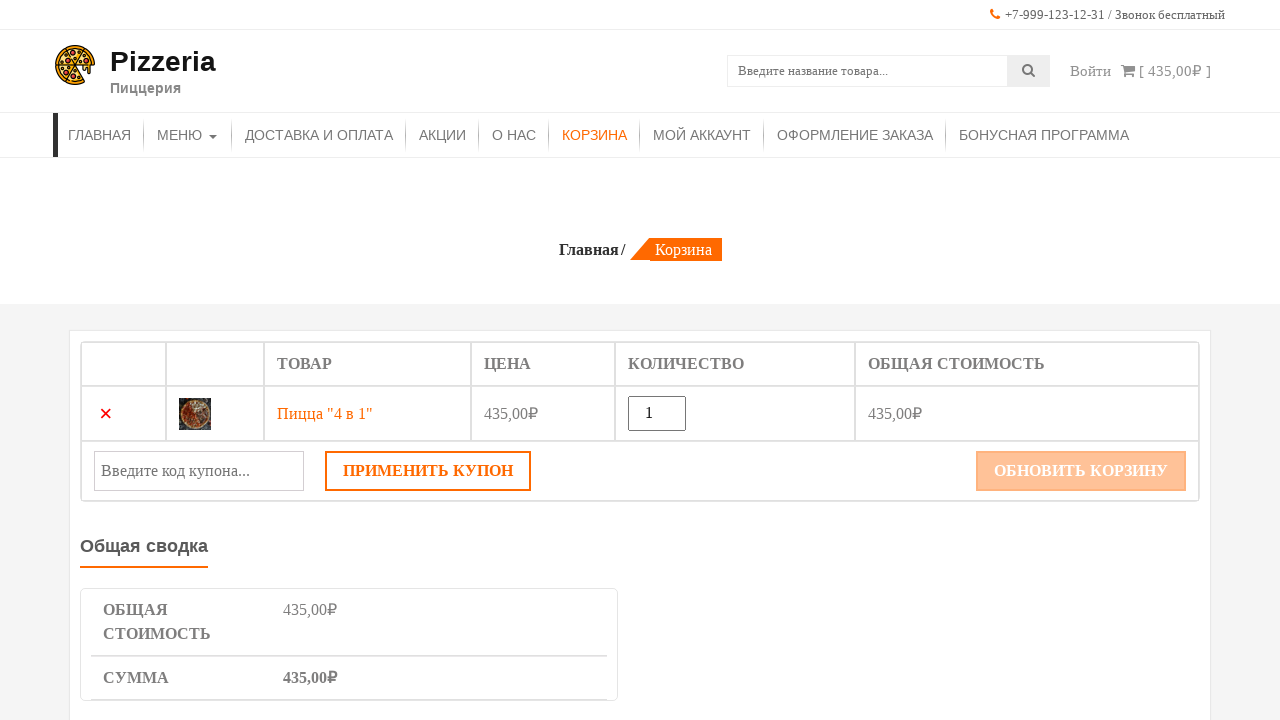

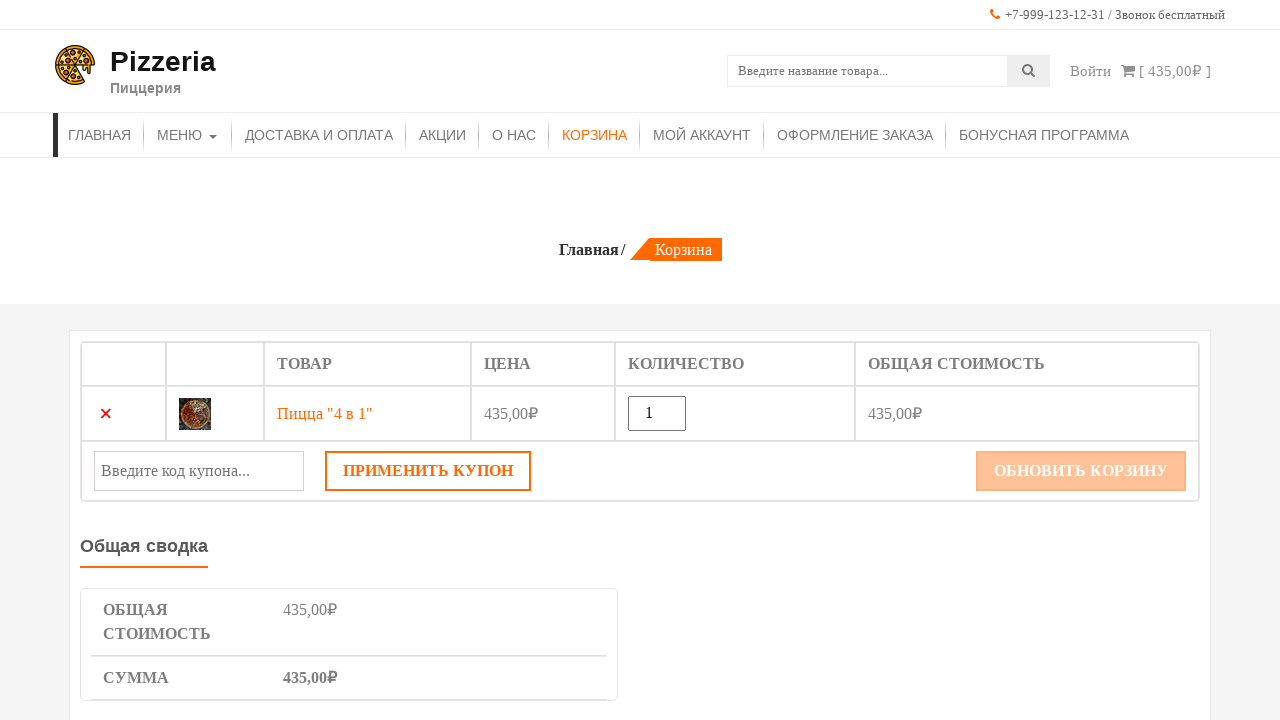